Tests calculator multiplication operation using scientific notation (2e2) and 1.5, verifying the result is 300

Starting URL: https://calculatorhtml-6te6.onrender.com/

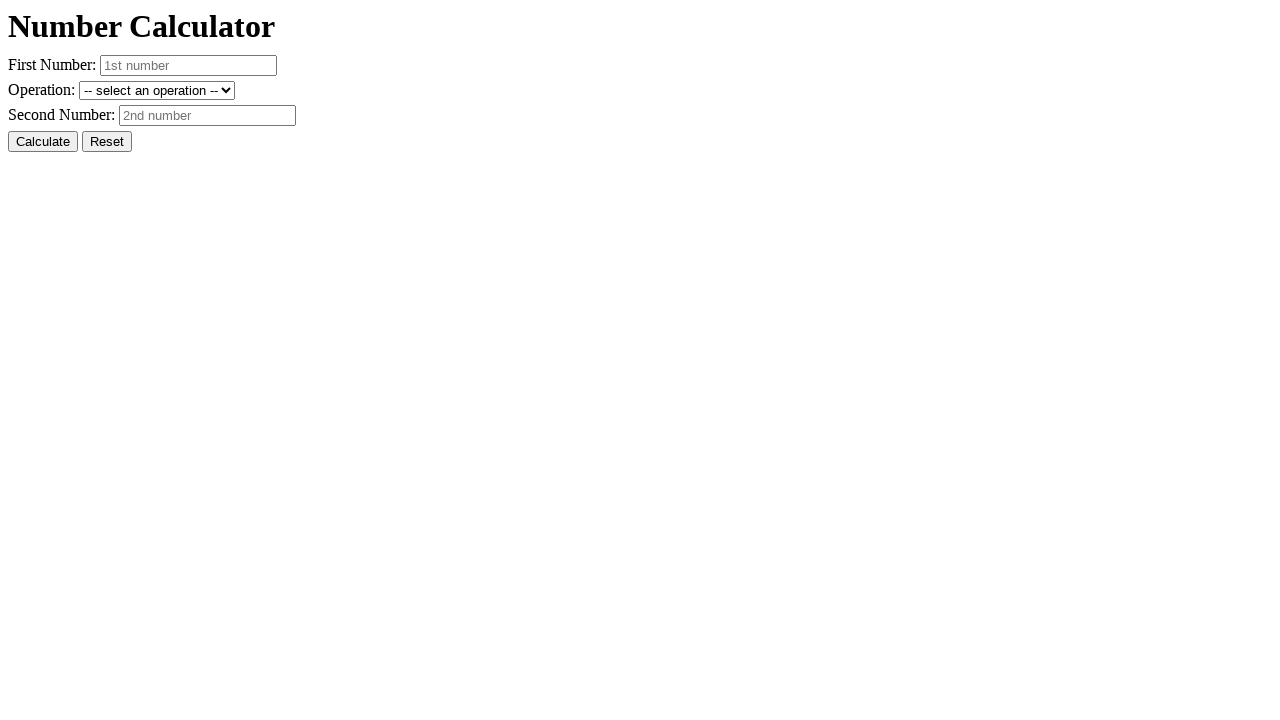

Clicked Reset button to clear previous values at (107, 142) on #resetButton
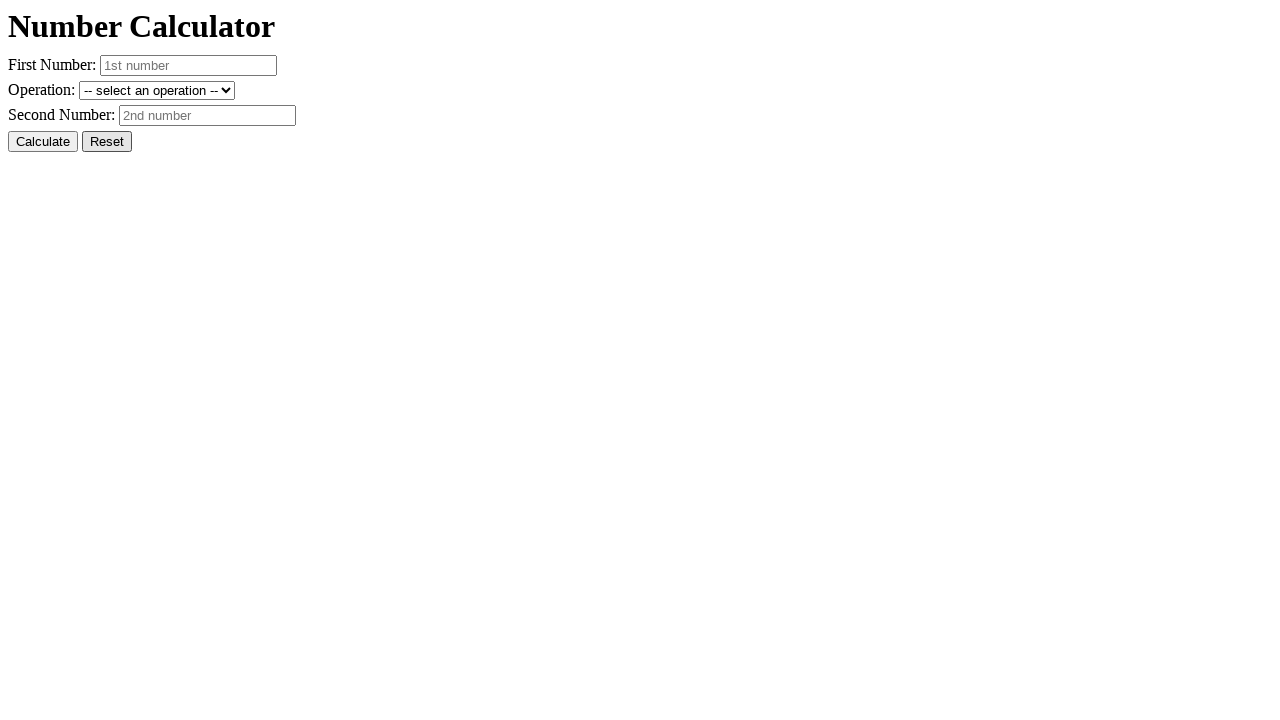

Entered first number '2e2' (200 in scientific notation) on #number1
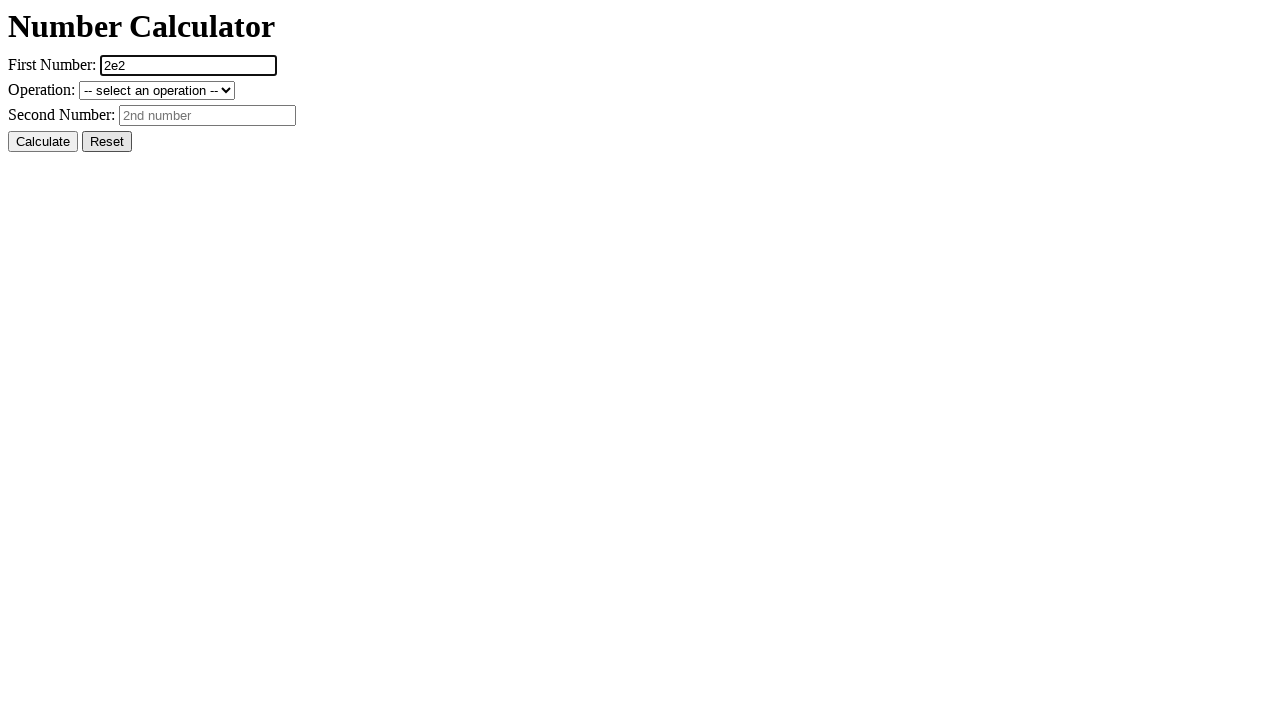

Entered second number '1.5' on #number2
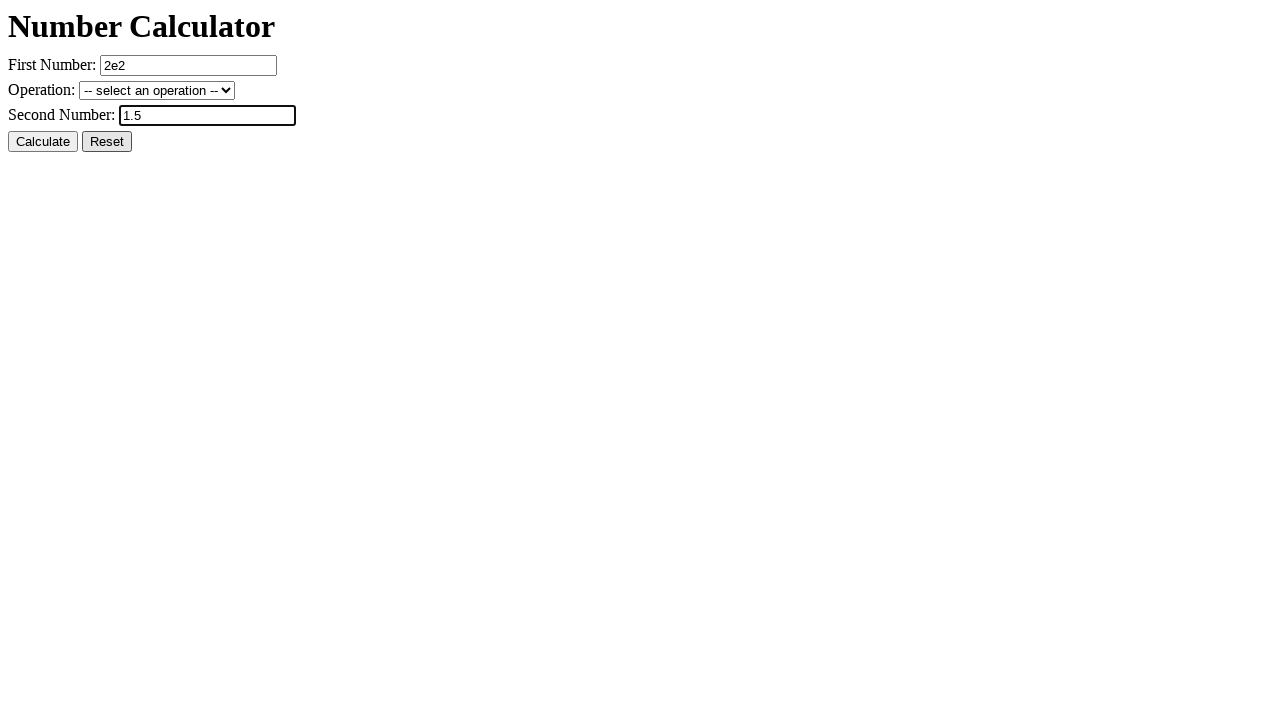

Selected multiply operation from dropdown on #operation
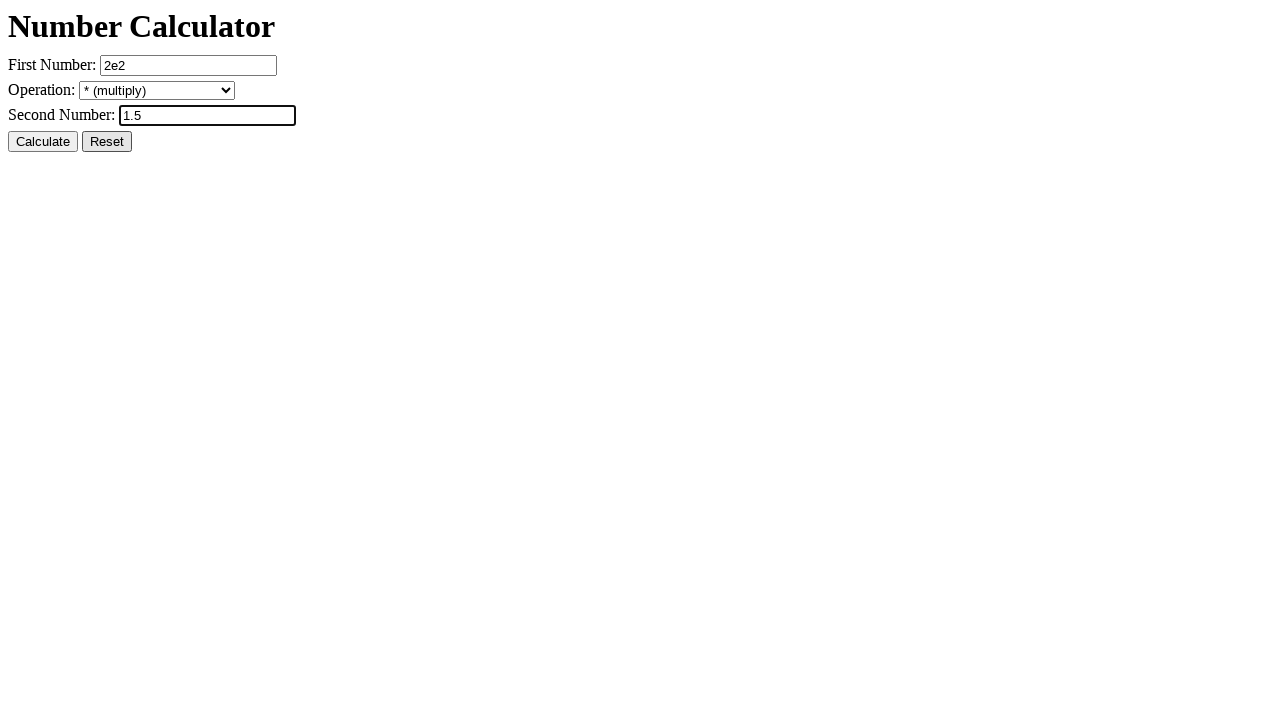

Clicked Calculate button at (43, 142) on #calcButton
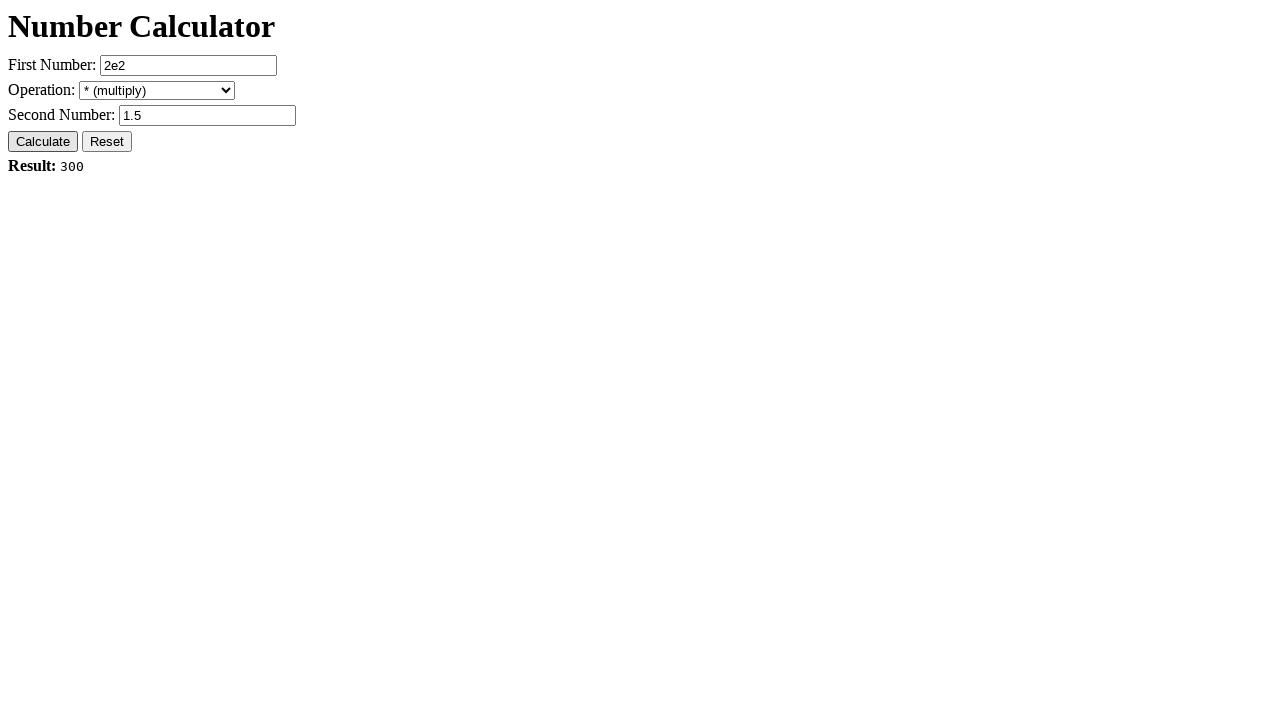

Verified result is 300 (2e2 × 1.5 = 200 × 1.5 = 300)
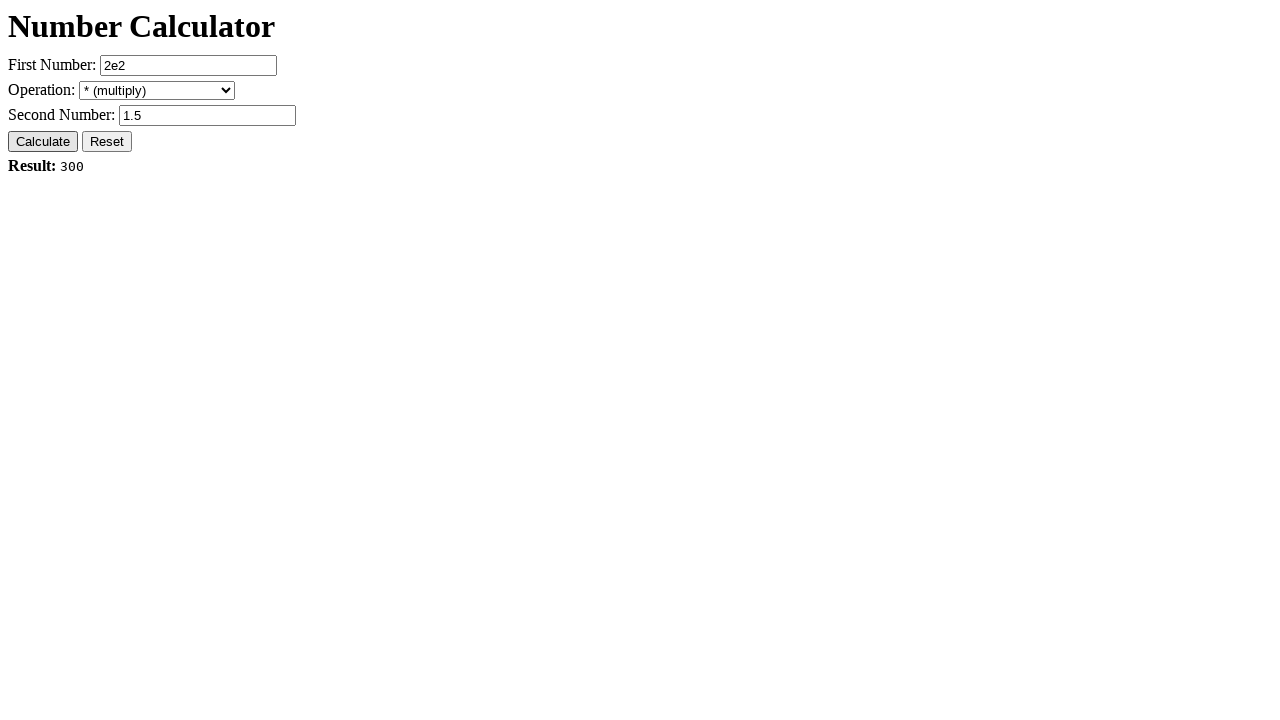

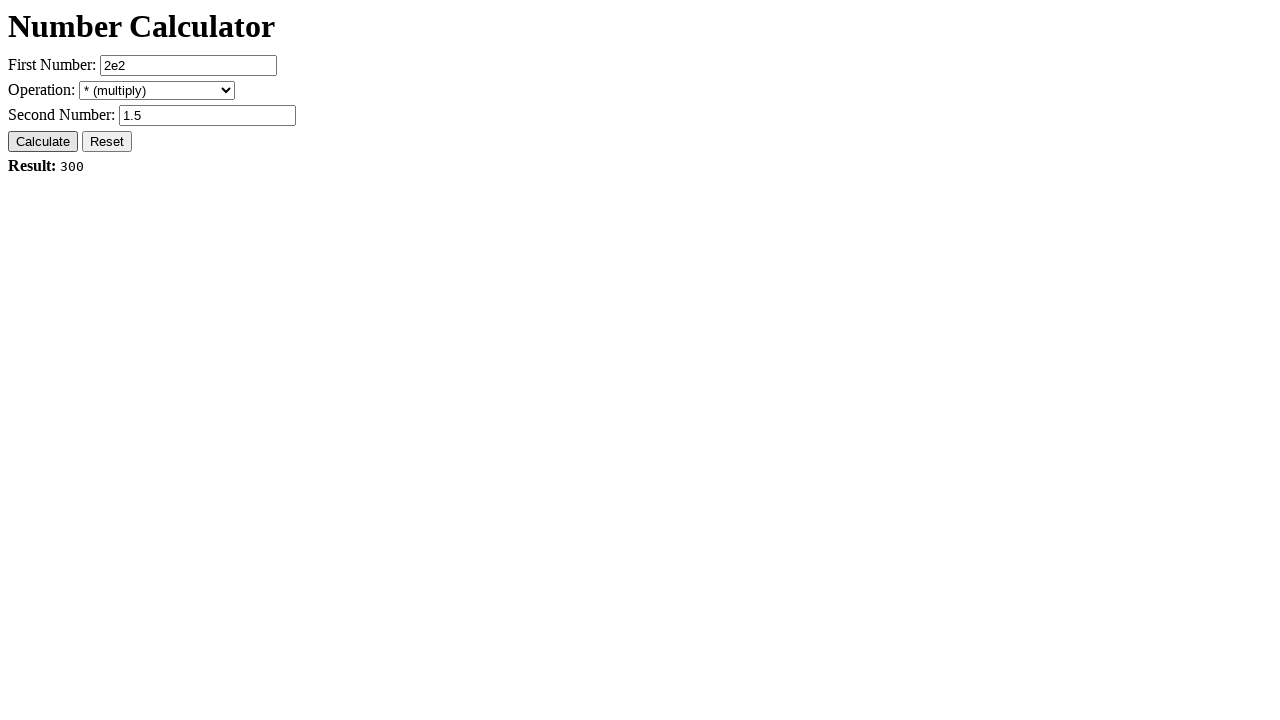